Tests password generator by entering a master password "master" and sitename "google.com", then clicking Generate button to produce a password.

Starting URL: http://angel.net/~nic/passwd.current.html

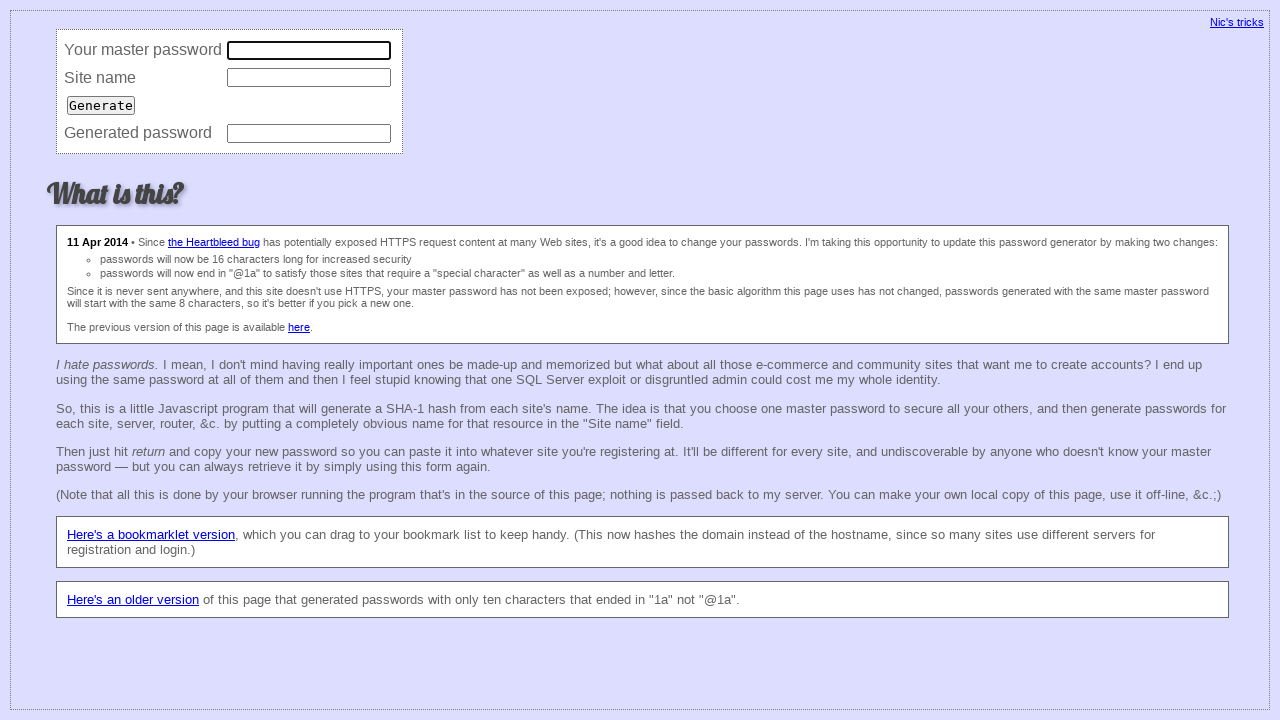

Filled master password field with 'master' on input[name='master']
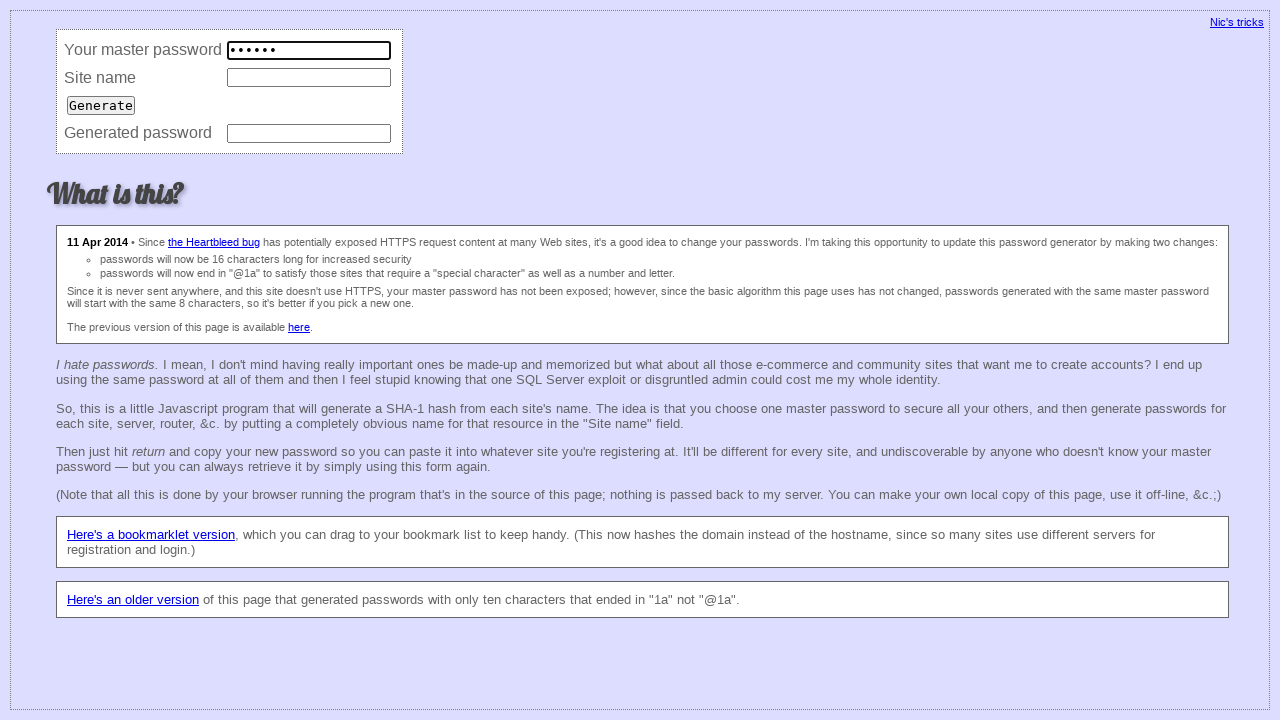

Filled sitename field with 'google.com' on input[name='site']
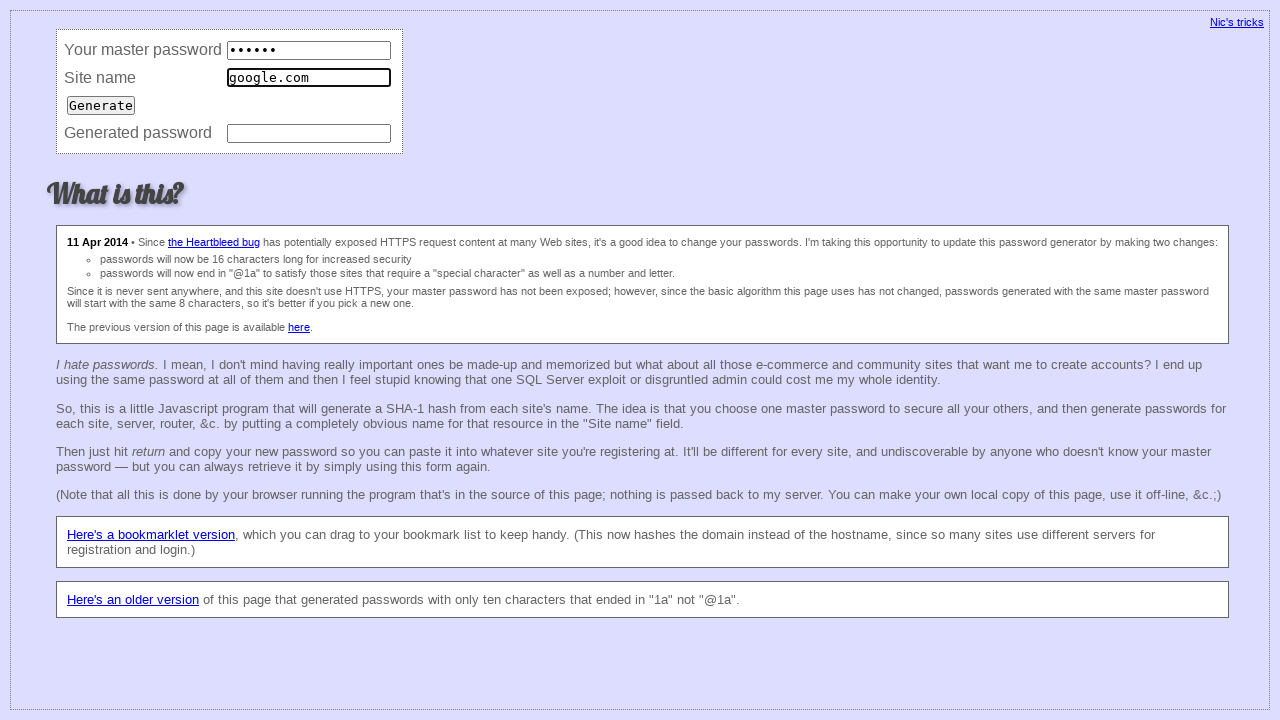

Clicked Generate button to produce password at (101, 105) on input[value='Generate']
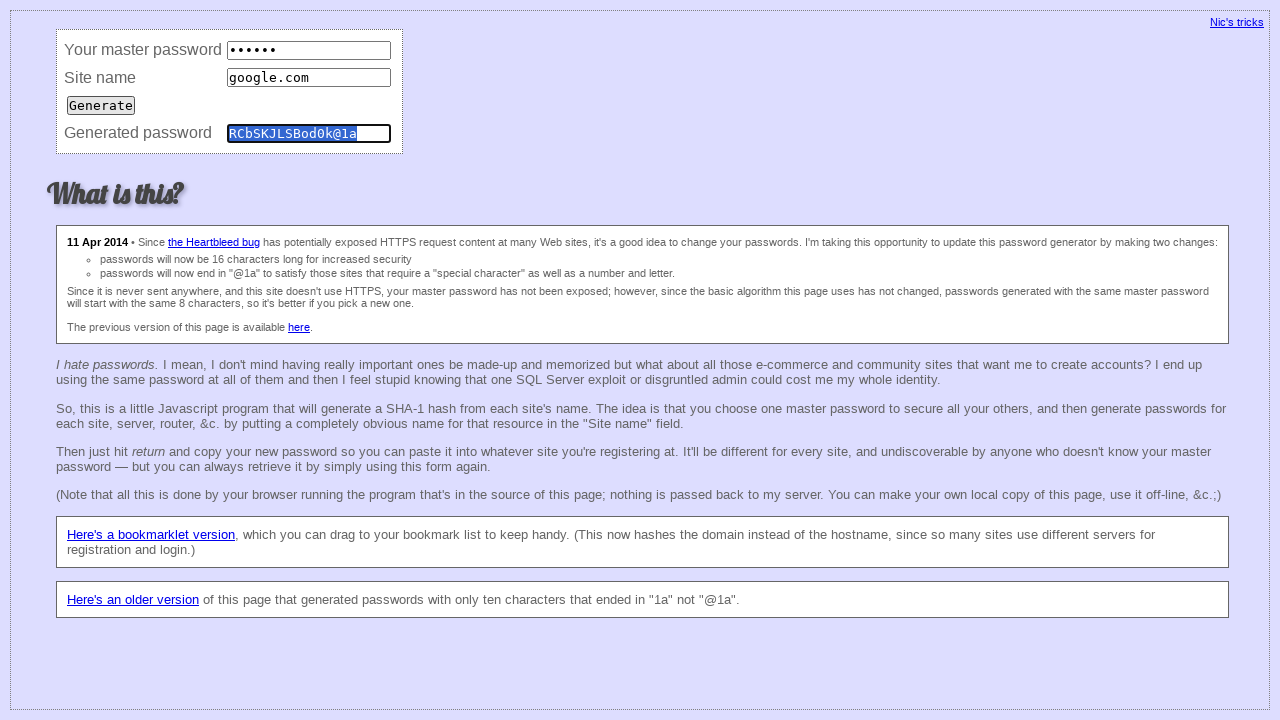

Password successfully generated
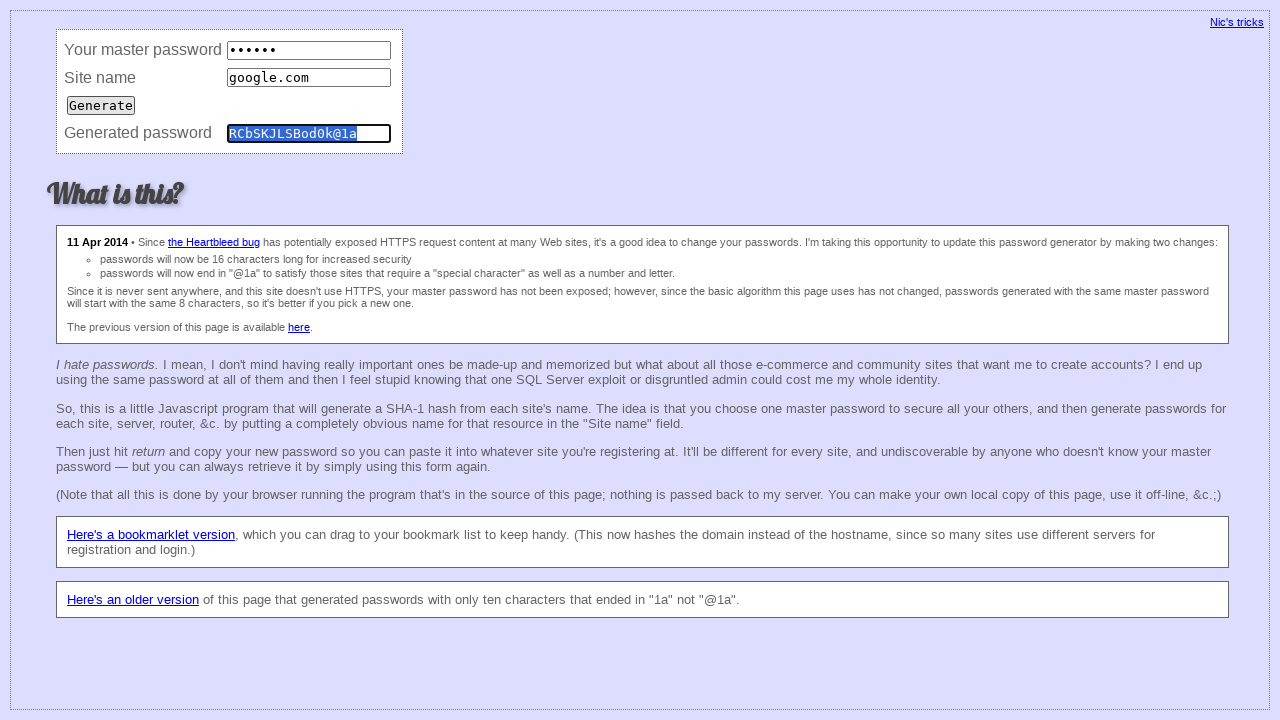

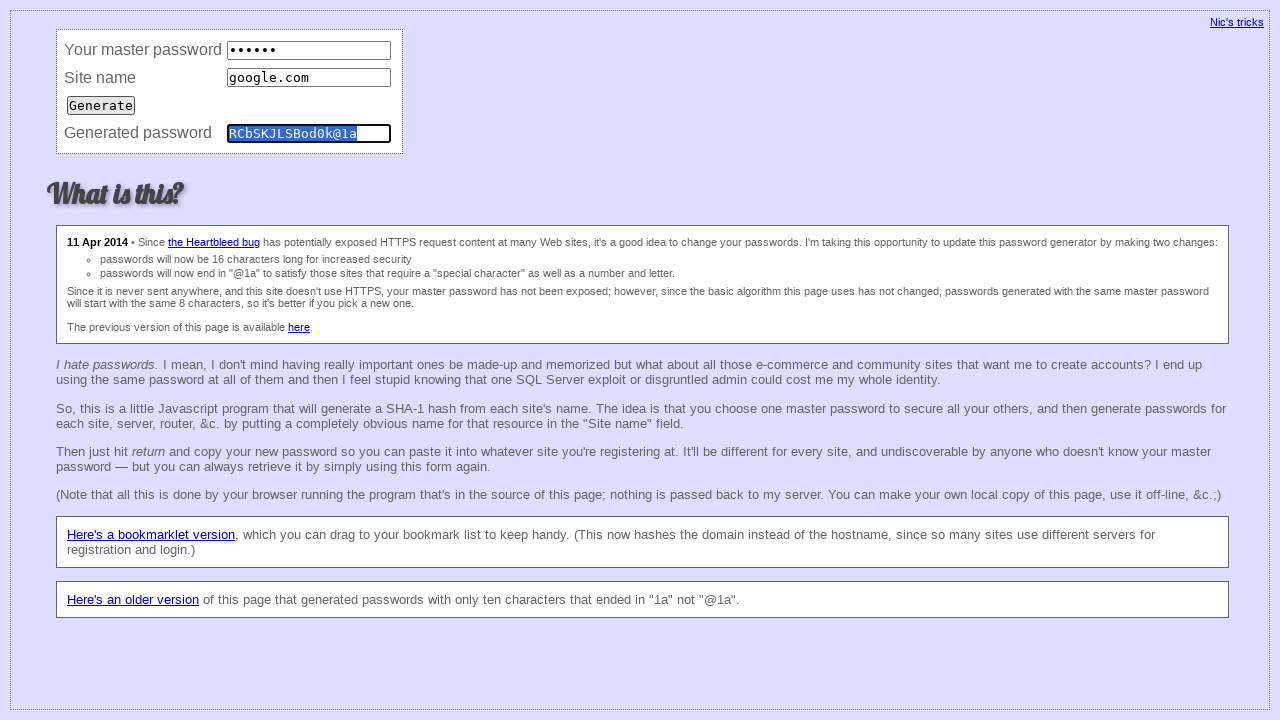